Navigates to a dropdown practice page and performs basic window operations (maximize and minimize)

Starting URL: https://rahulshettyacademy.com/dropdownsPractise/

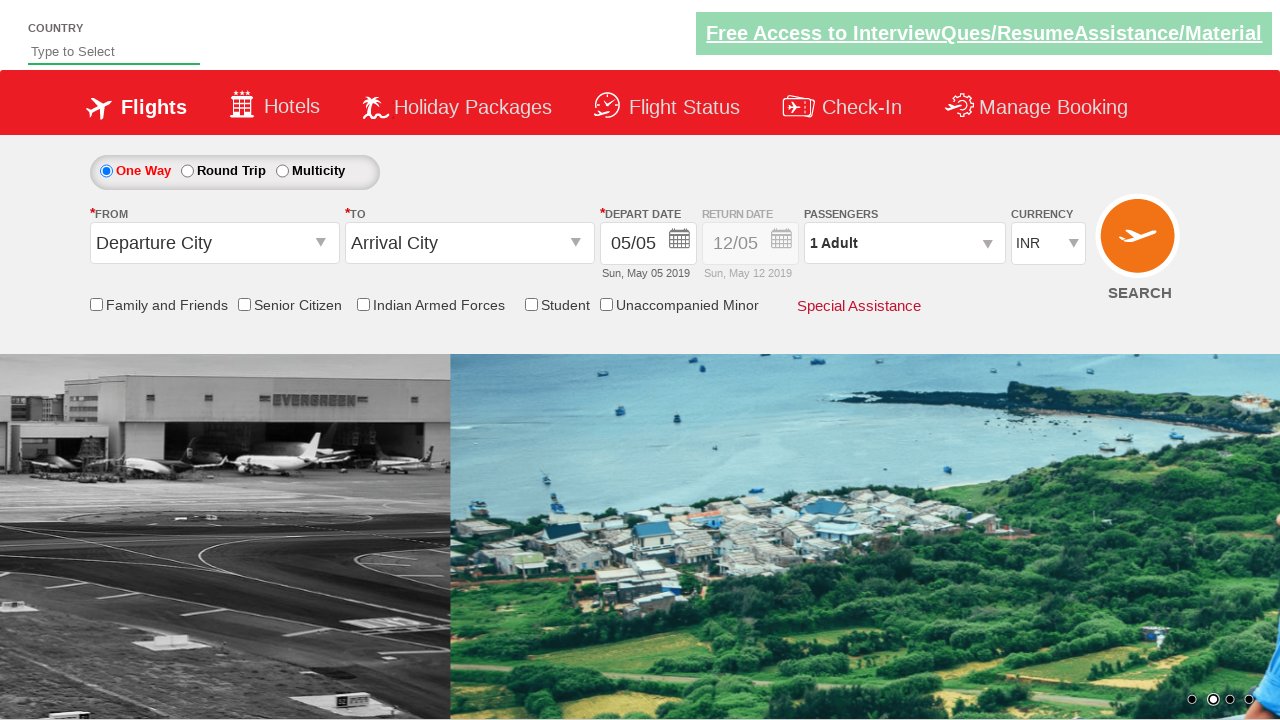

Navigated to dropdown practice page
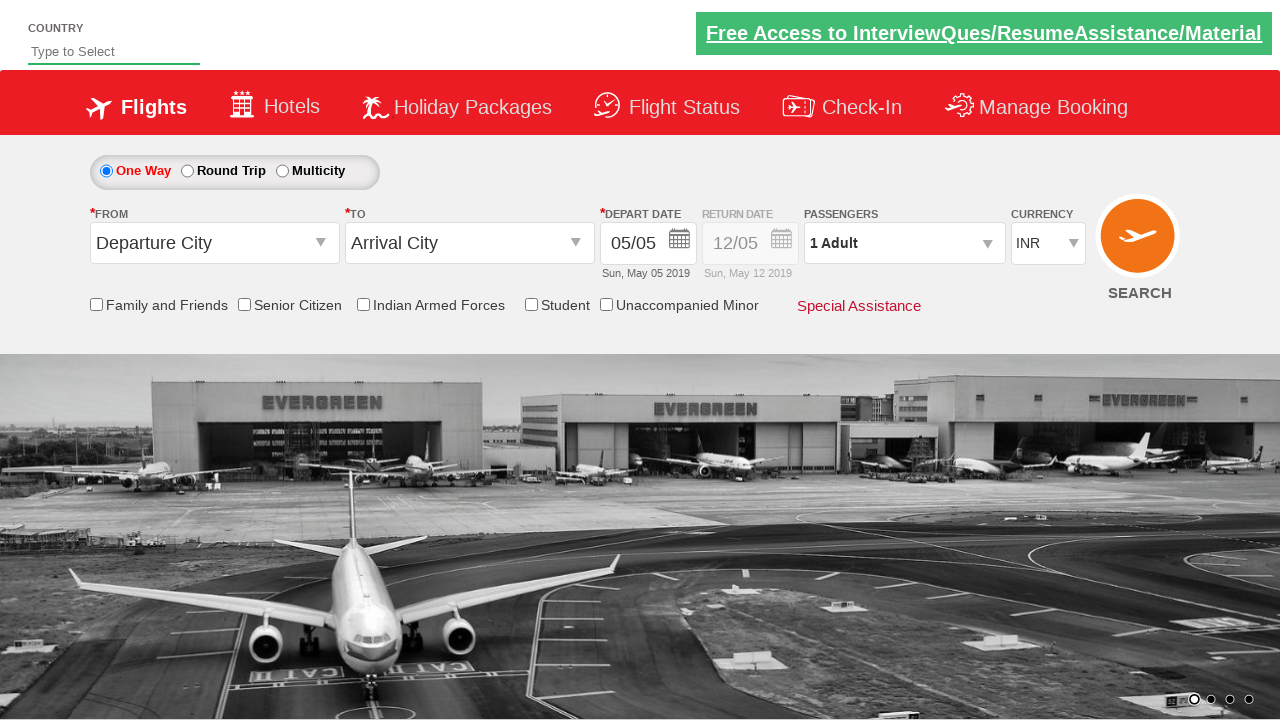

Maximized browser window to 1920x1080
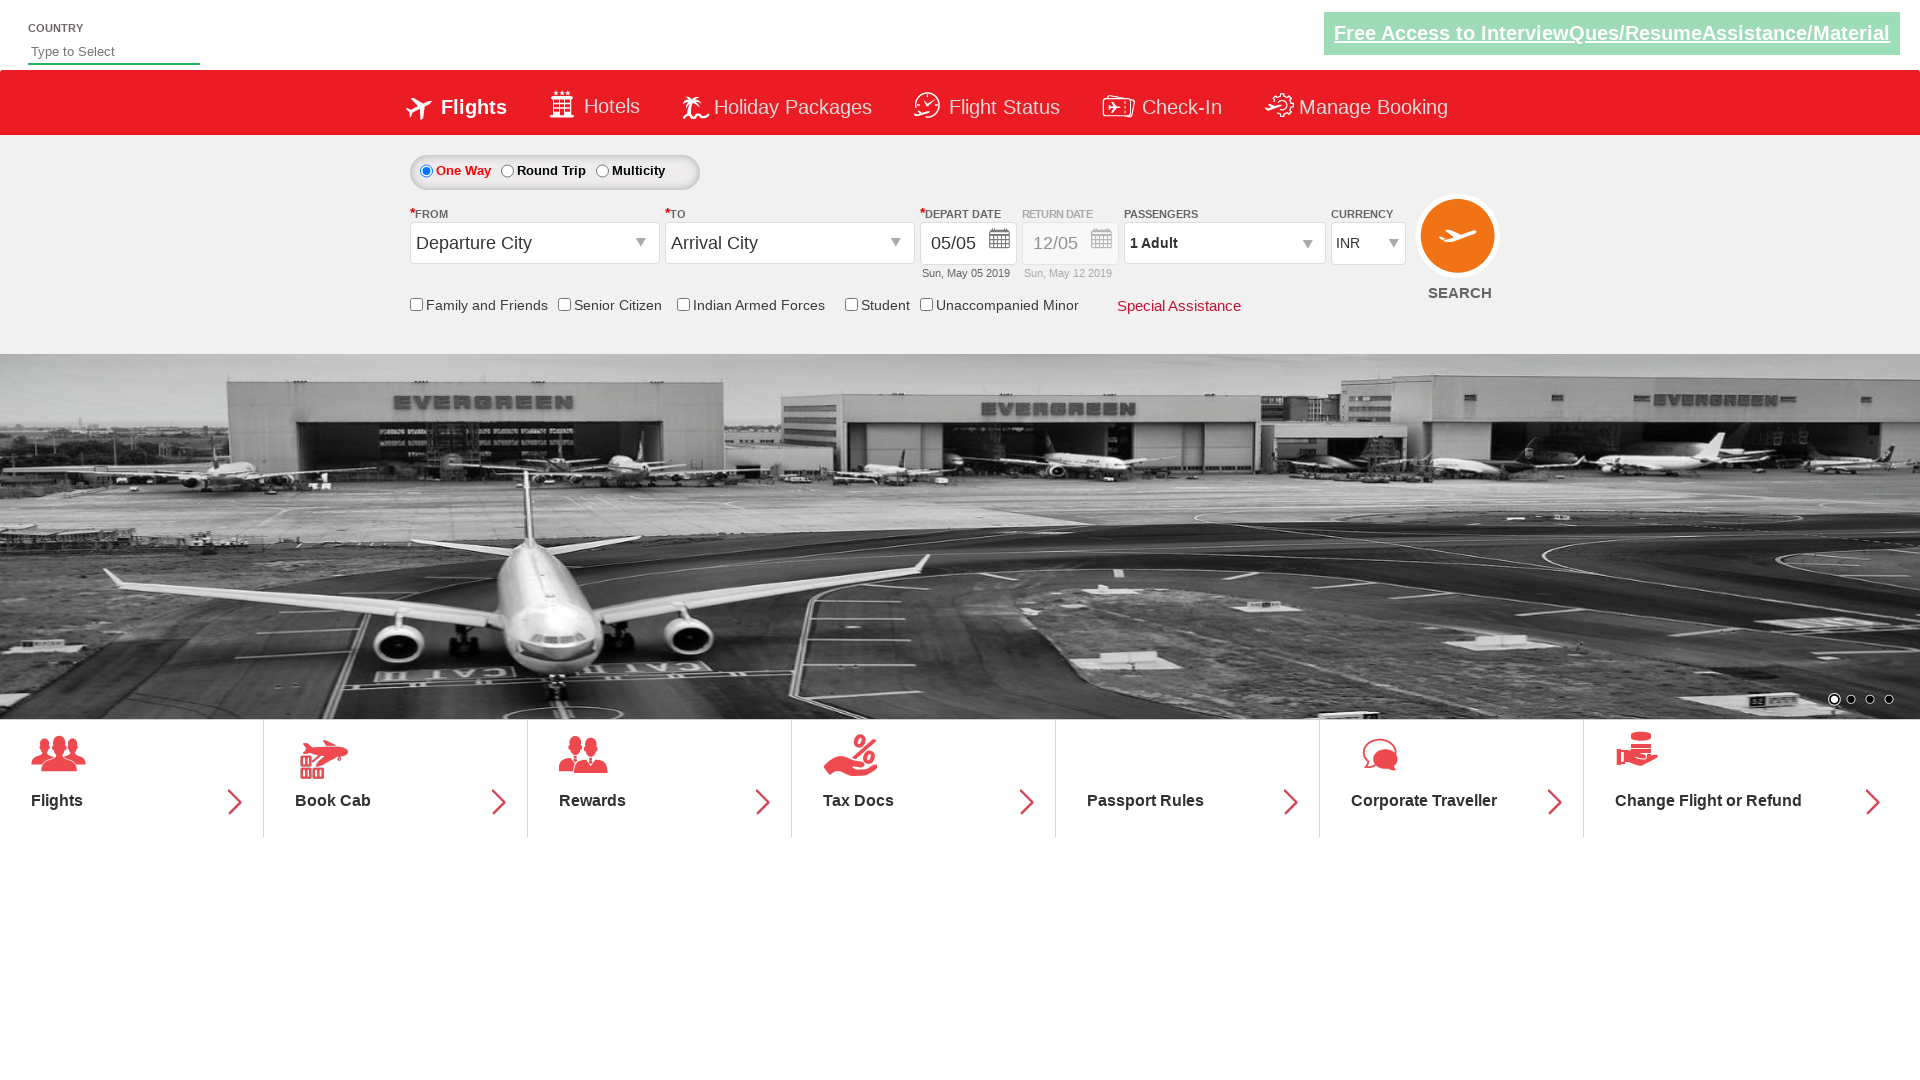

Waited for page DOM to be fully loaded
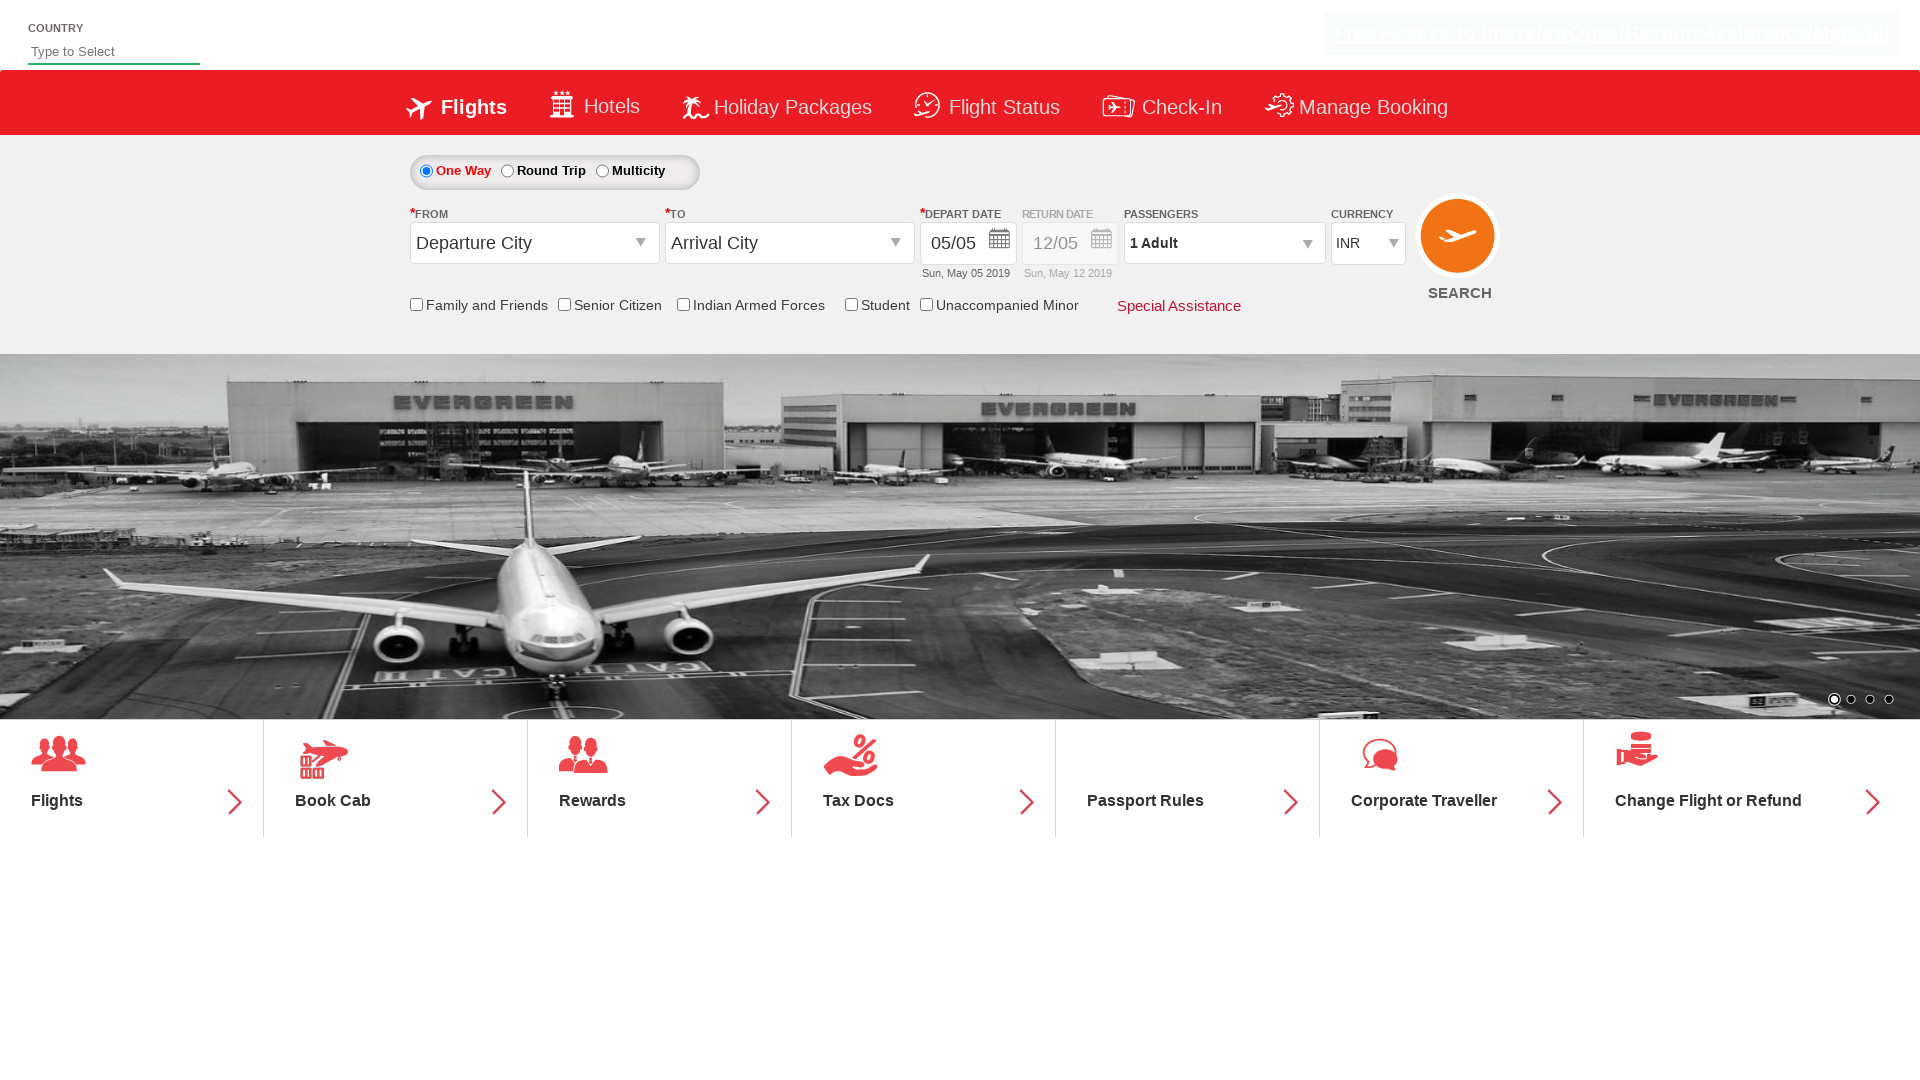

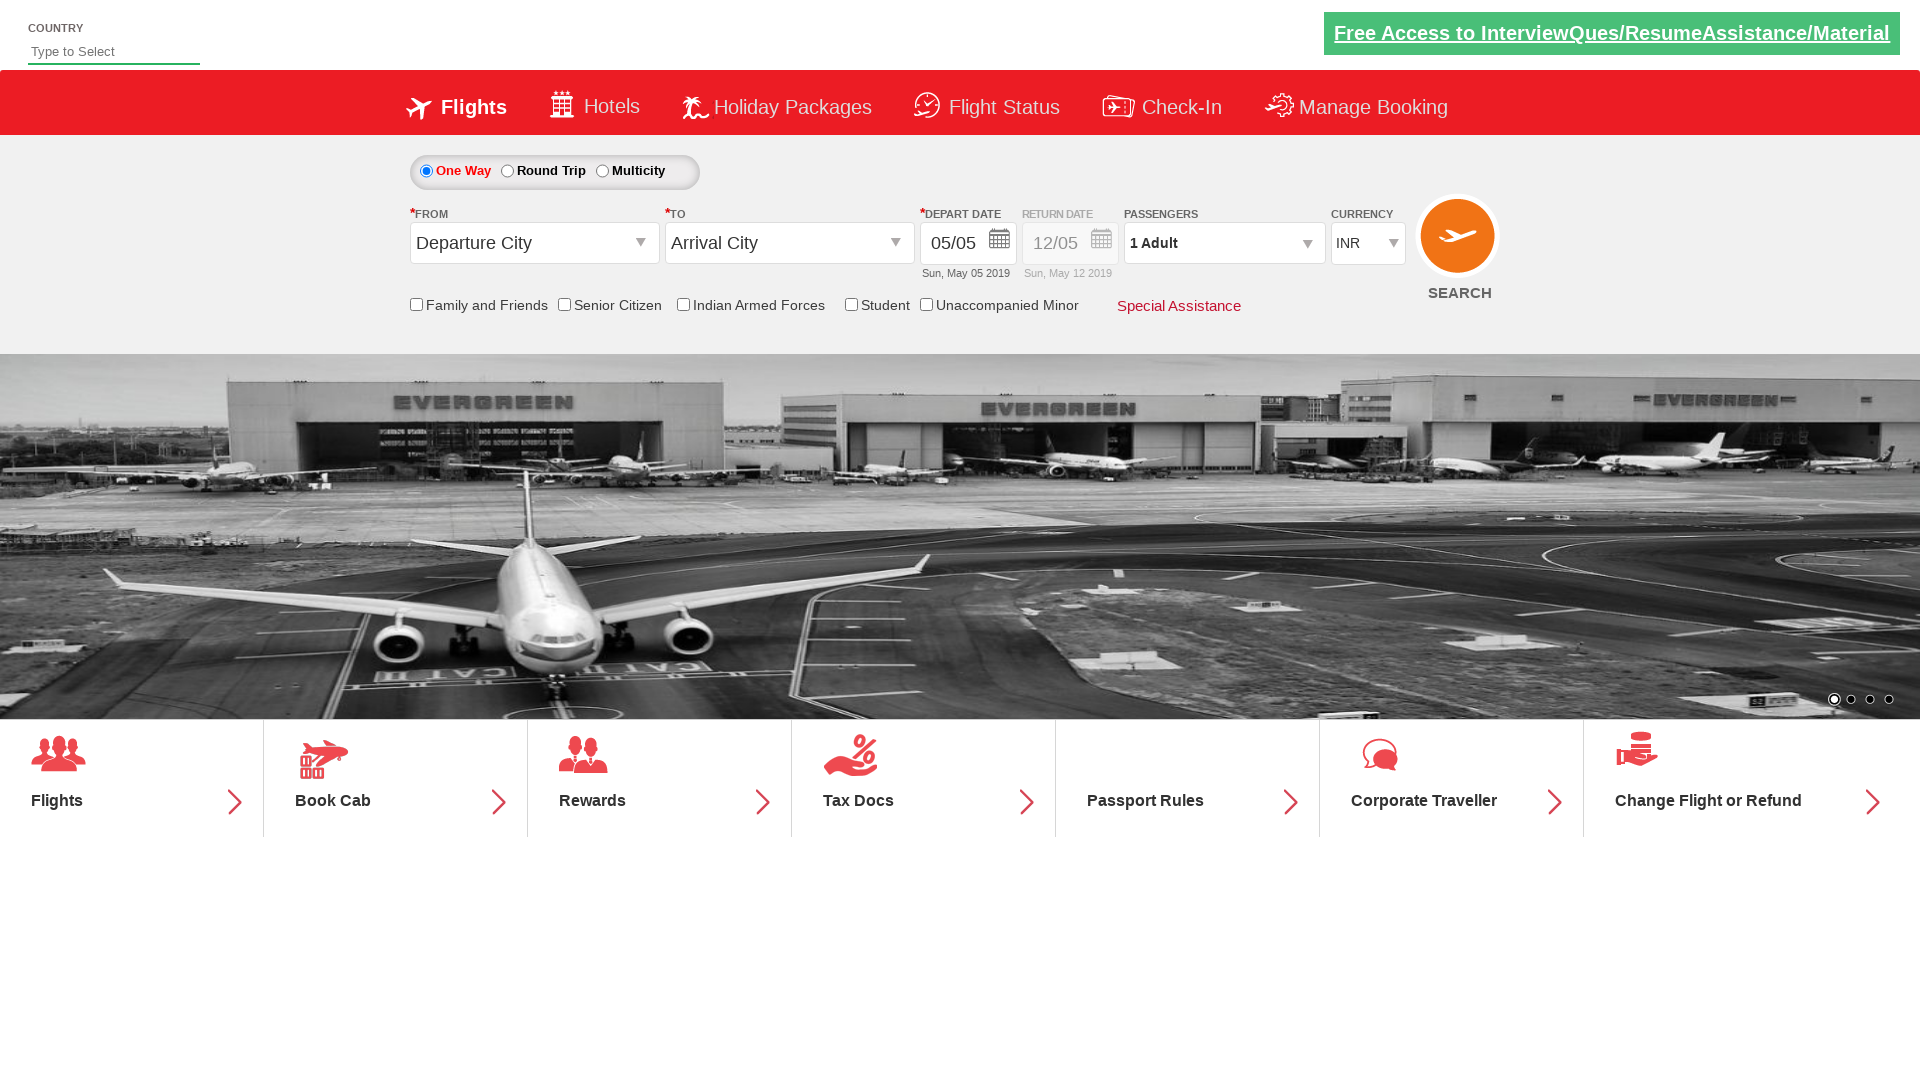